Tests filtering to show all todo items after switching between filters.

Starting URL: https://demo.playwright.dev/todomvc

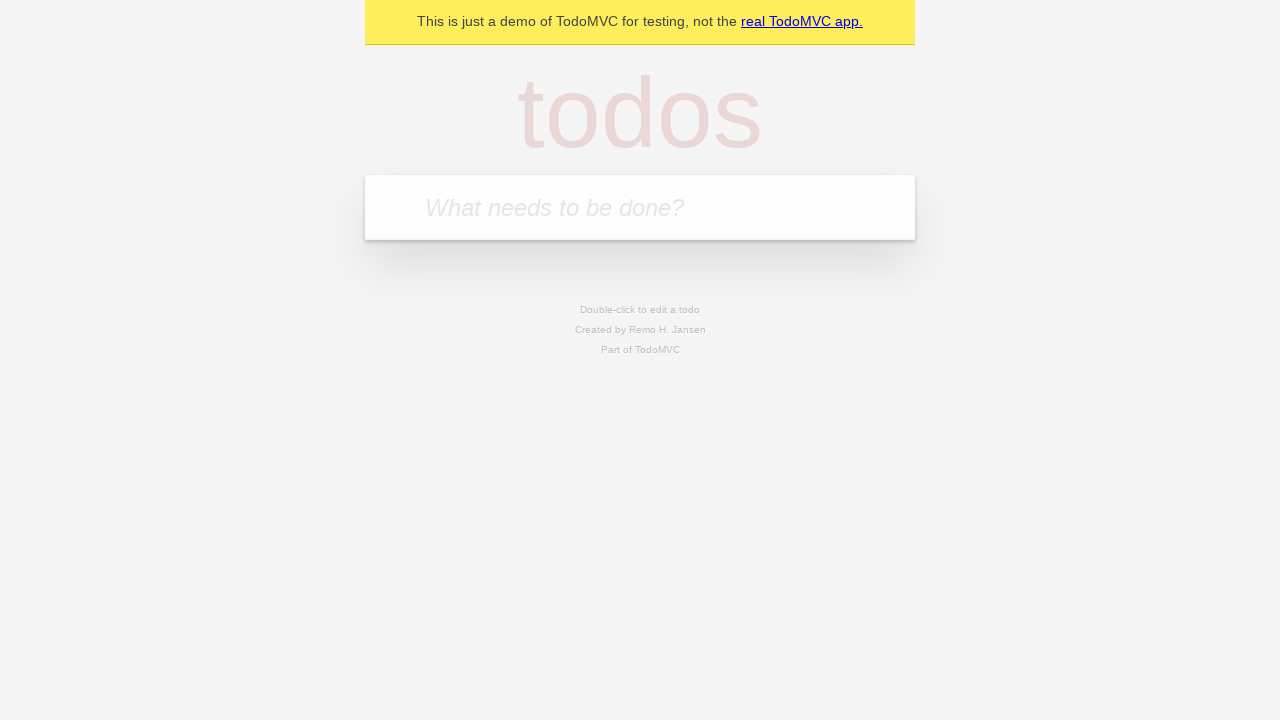

Filled todo input with 'buy some cheese' on internal:attr=[placeholder="What needs to be done?"i]
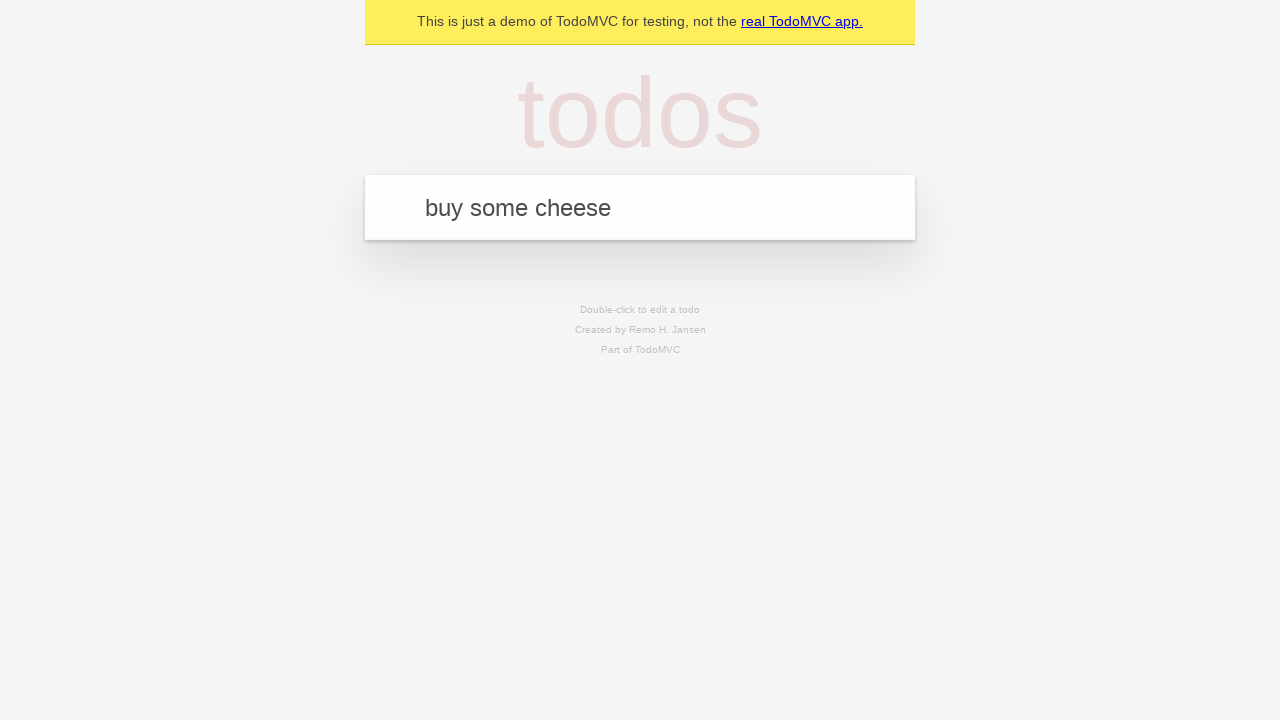

Pressed Enter to add first todo item on internal:attr=[placeholder="What needs to be done?"i]
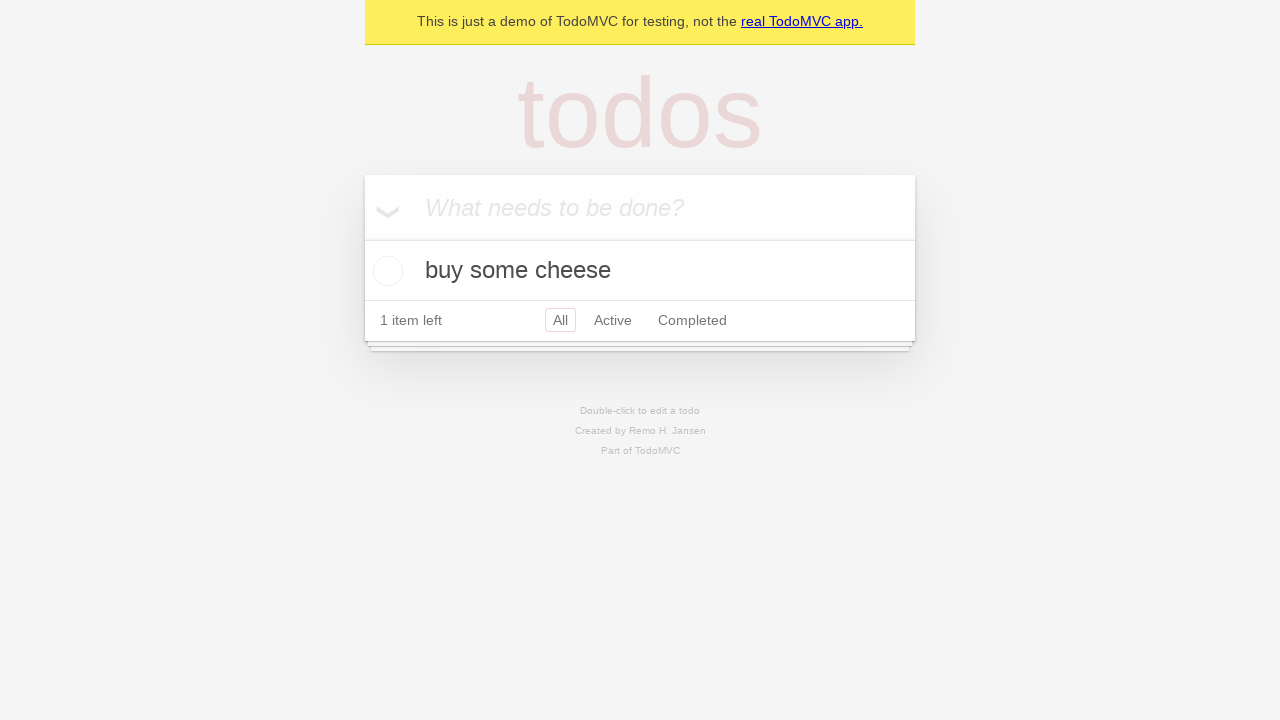

Filled todo input with 'feed the cat' on internal:attr=[placeholder="What needs to be done?"i]
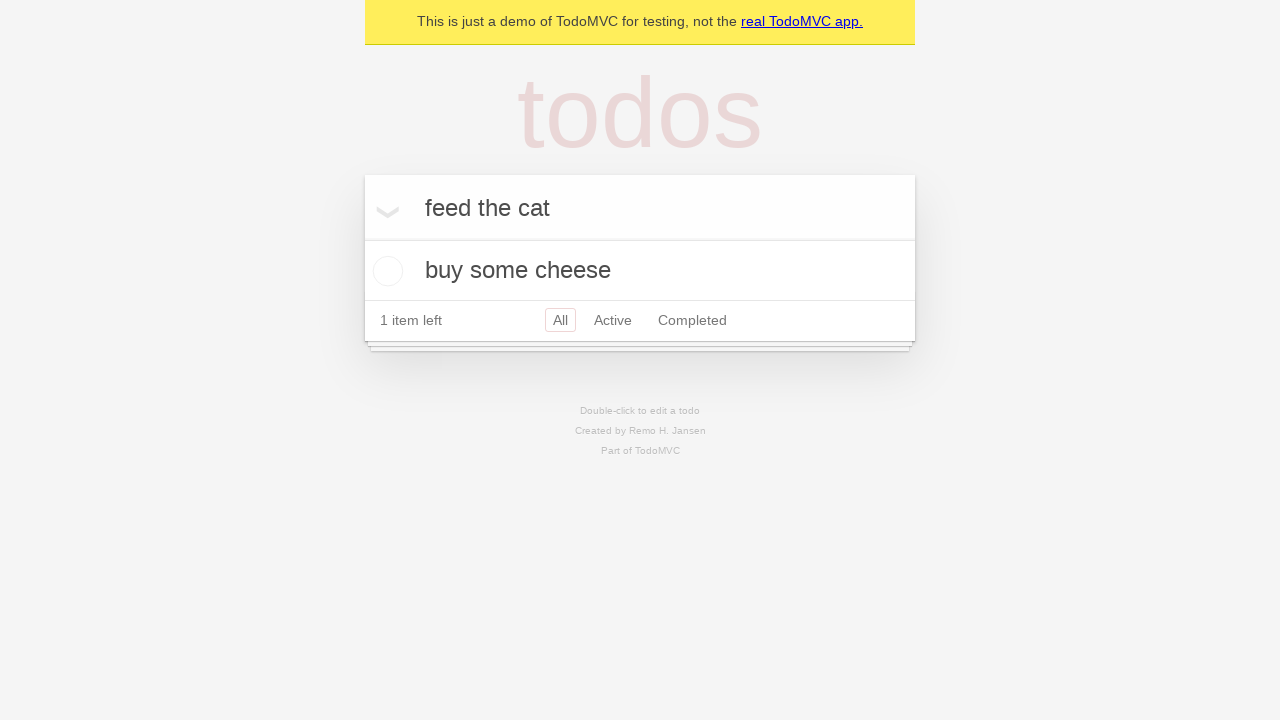

Pressed Enter to add second todo item on internal:attr=[placeholder="What needs to be done?"i]
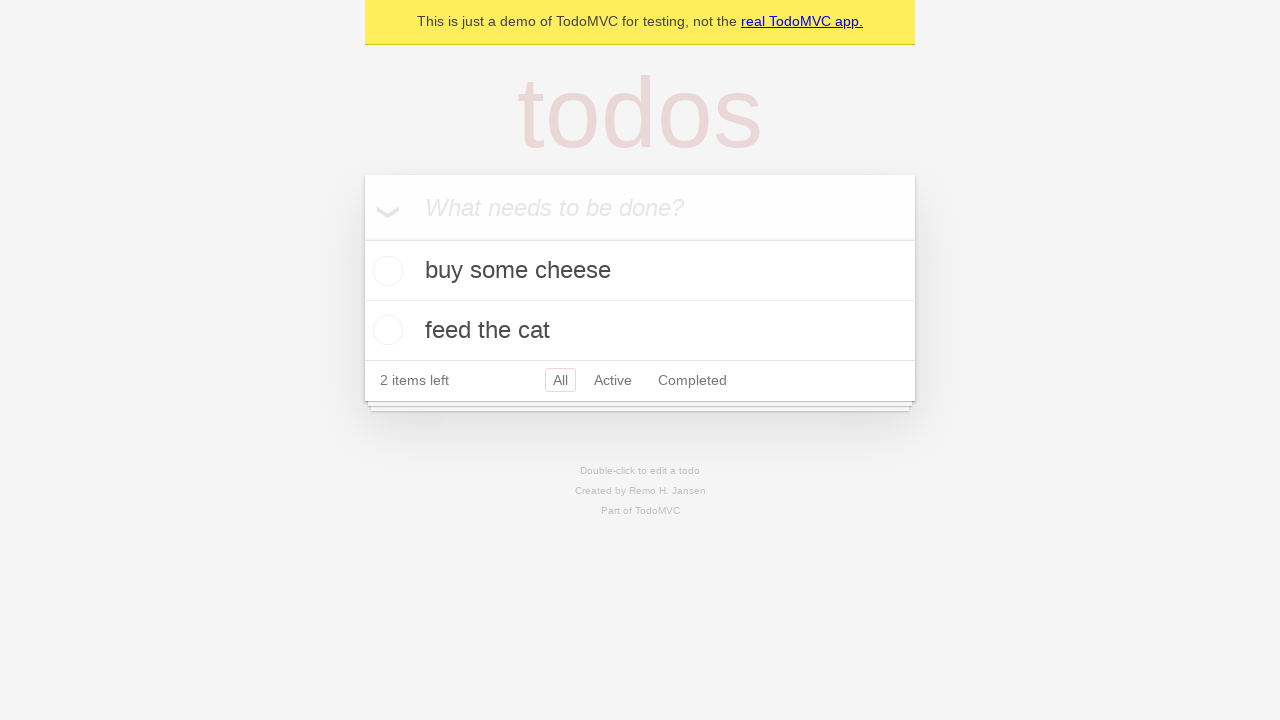

Filled todo input with 'book a doctors appointment' on internal:attr=[placeholder="What needs to be done?"i]
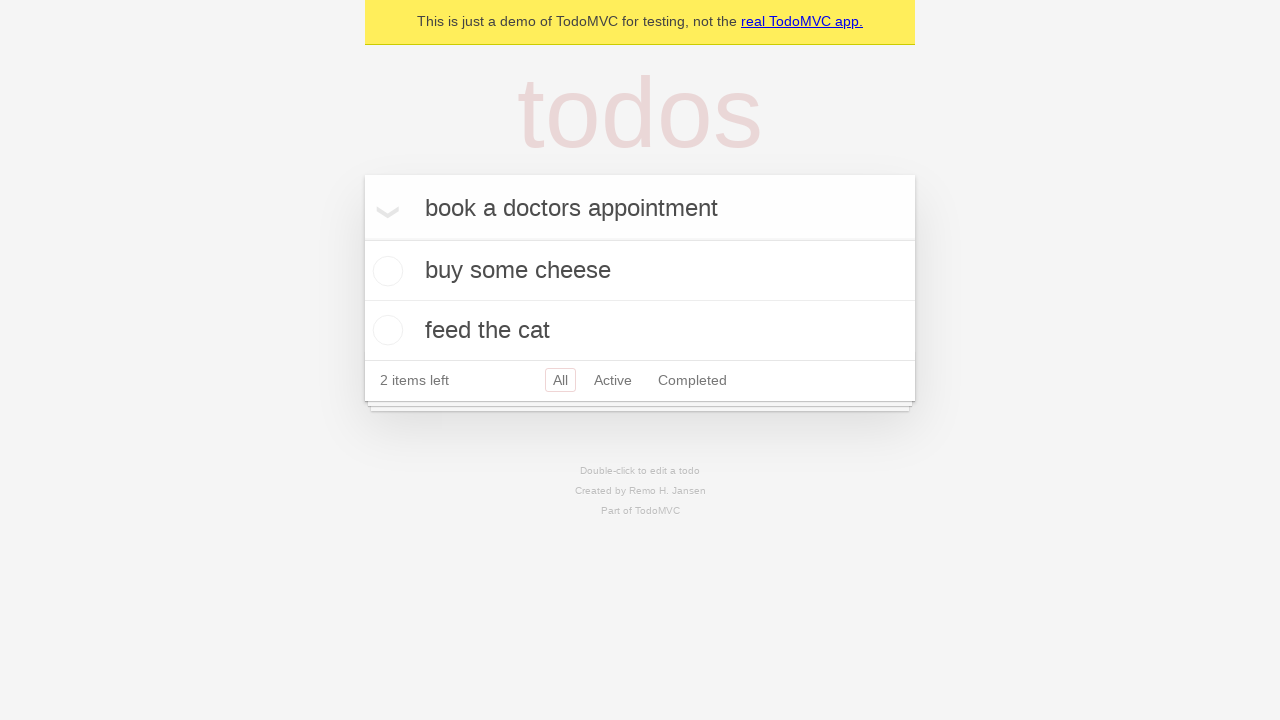

Pressed Enter to add third todo item on internal:attr=[placeholder="What needs to be done?"i]
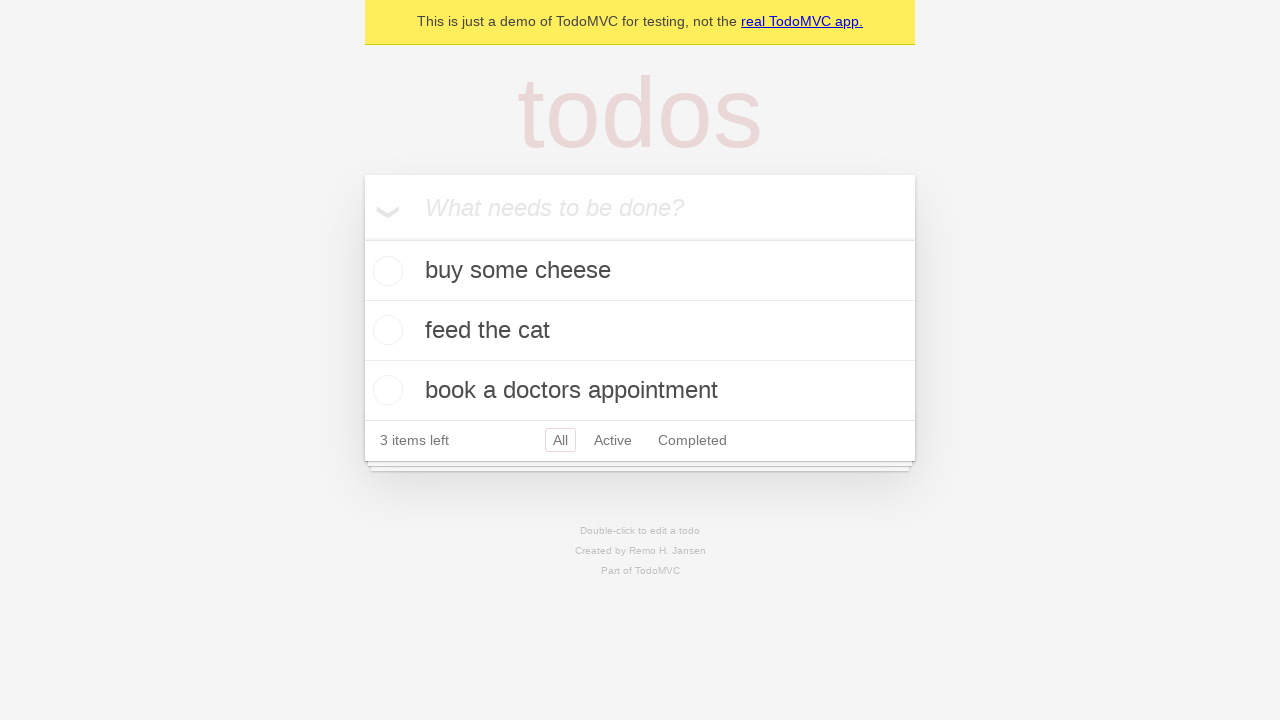

Checked the second todo item as completed at (385, 330) on .todo-list li .toggle >> nth=1
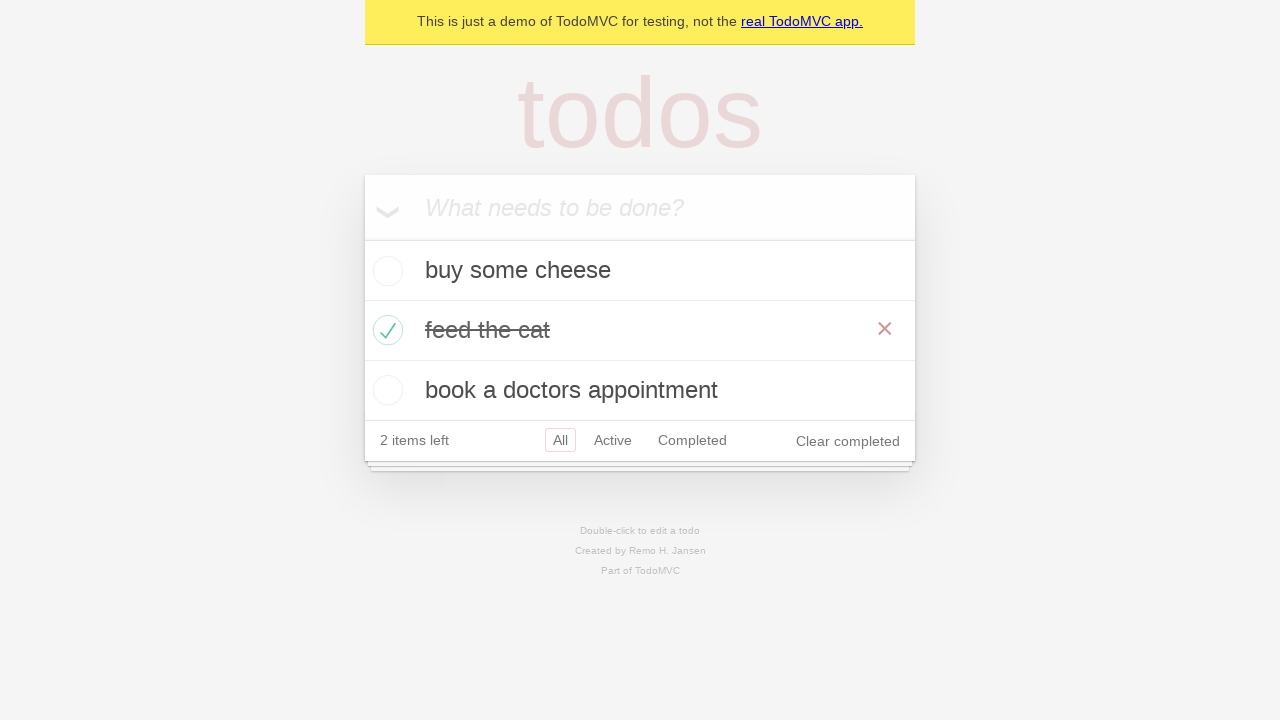

Clicked 'Active' filter to show only active todos at (613, 440) on internal:role=link[name="Active"i]
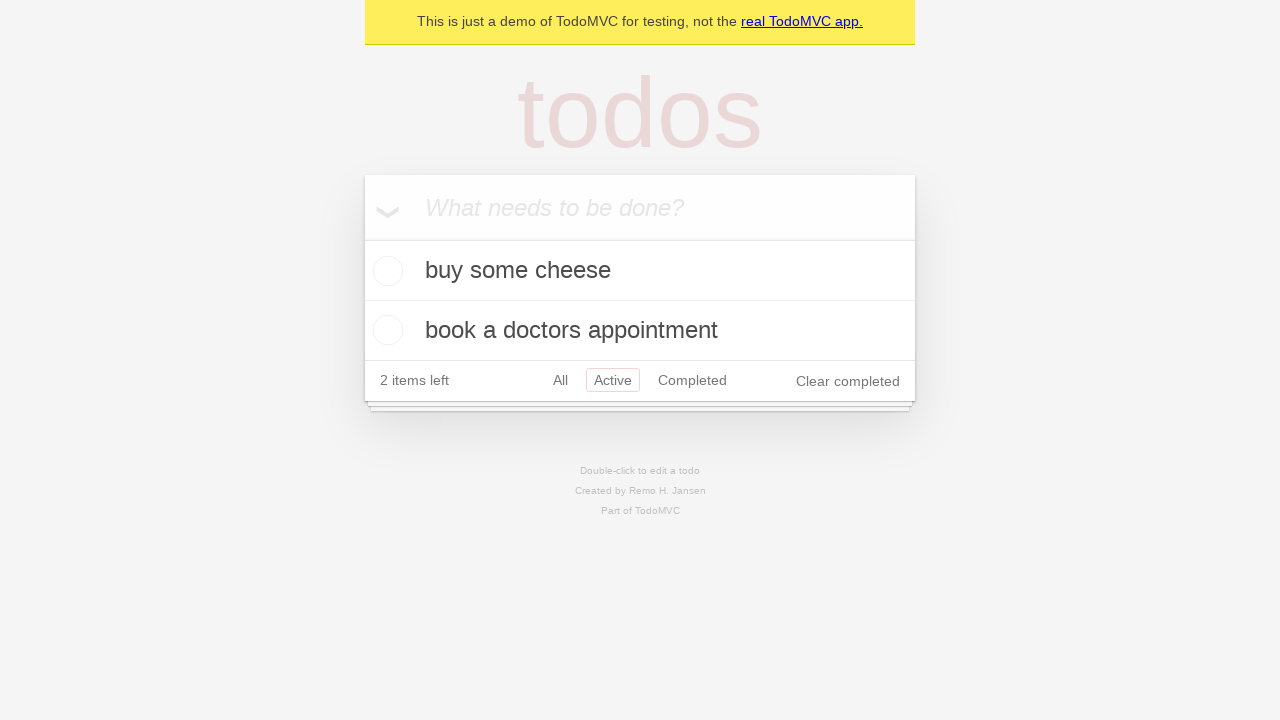

Clicked 'Completed' filter to show only completed todos at (692, 380) on internal:role=link[name="Completed"i]
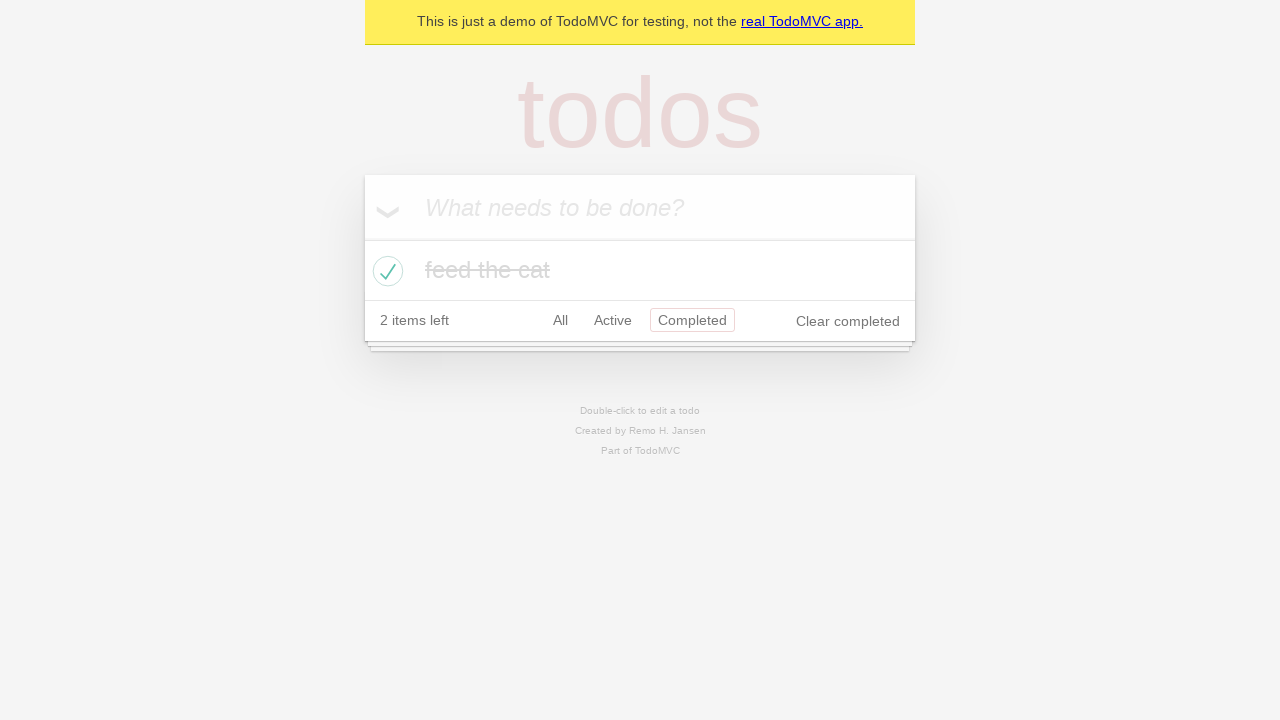

Clicked 'All' filter to display all todo items at (560, 320) on internal:role=link[name="All"i]
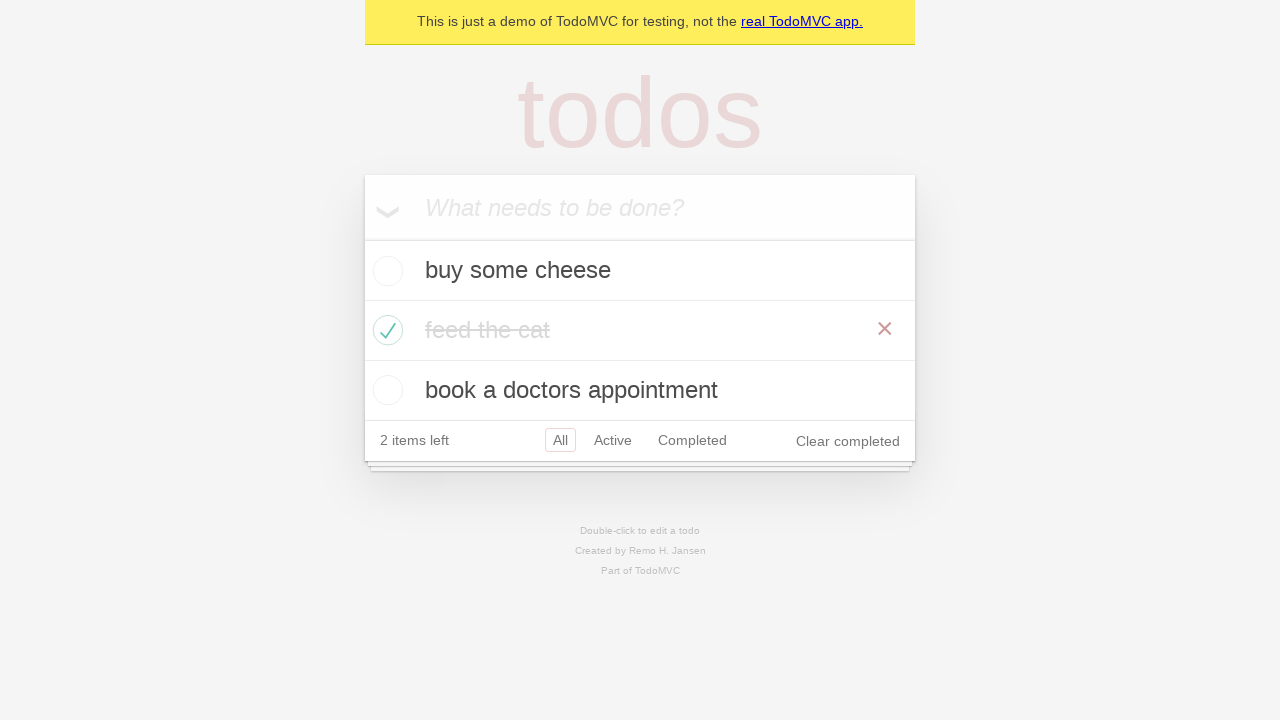

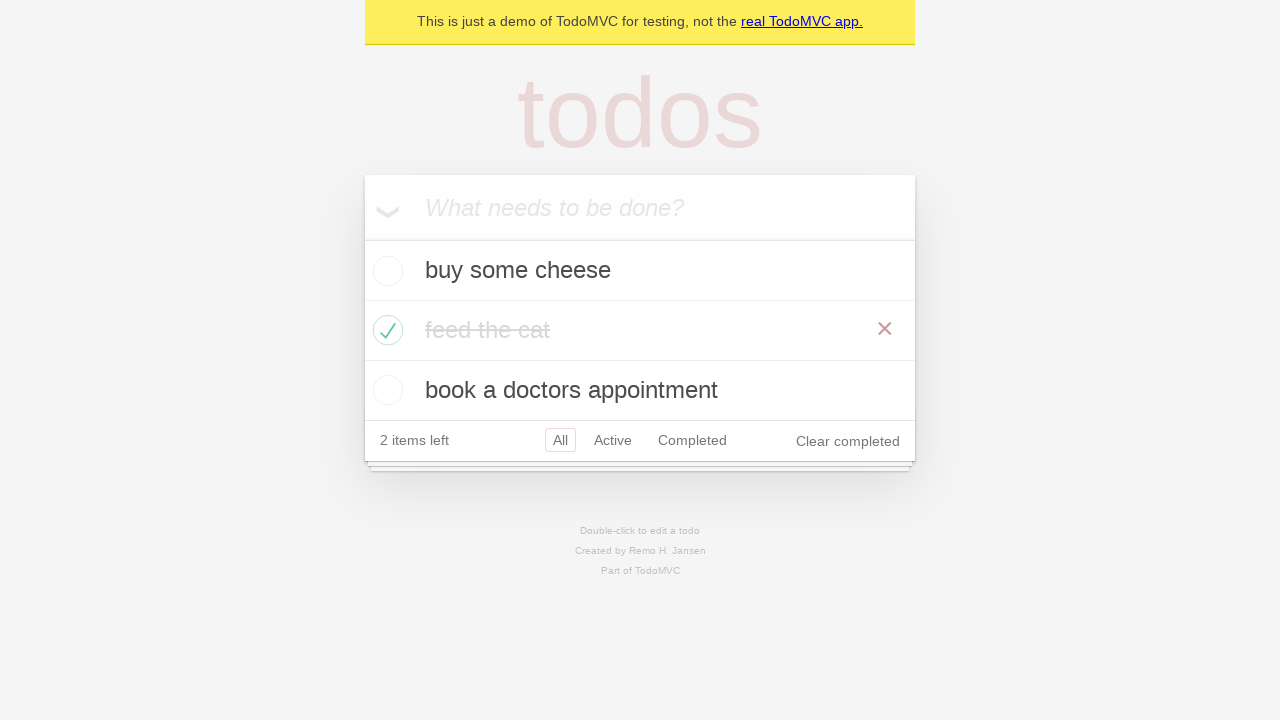